Navigates to the Selenium downloads page and clicks on the download link for the latest stable version of Selenium Server jar file.

Starting URL: https://www.selenium.dev/downloads/

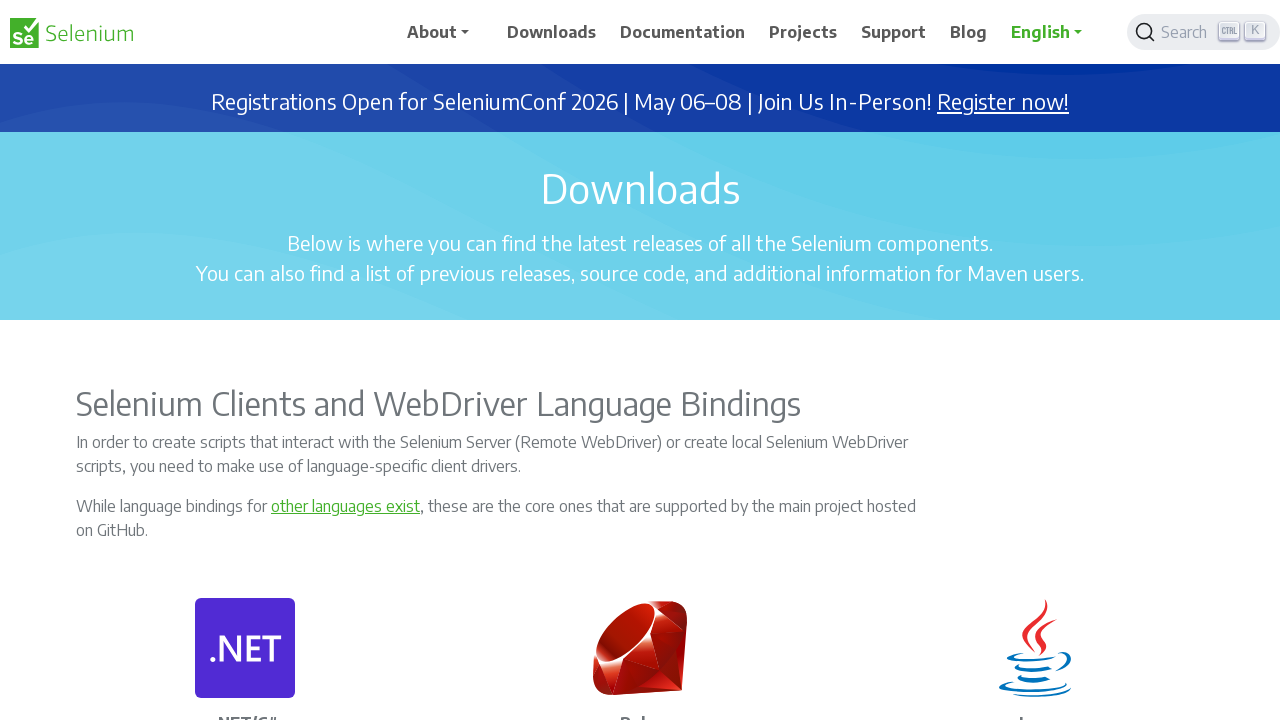

Navigated to Selenium downloads page
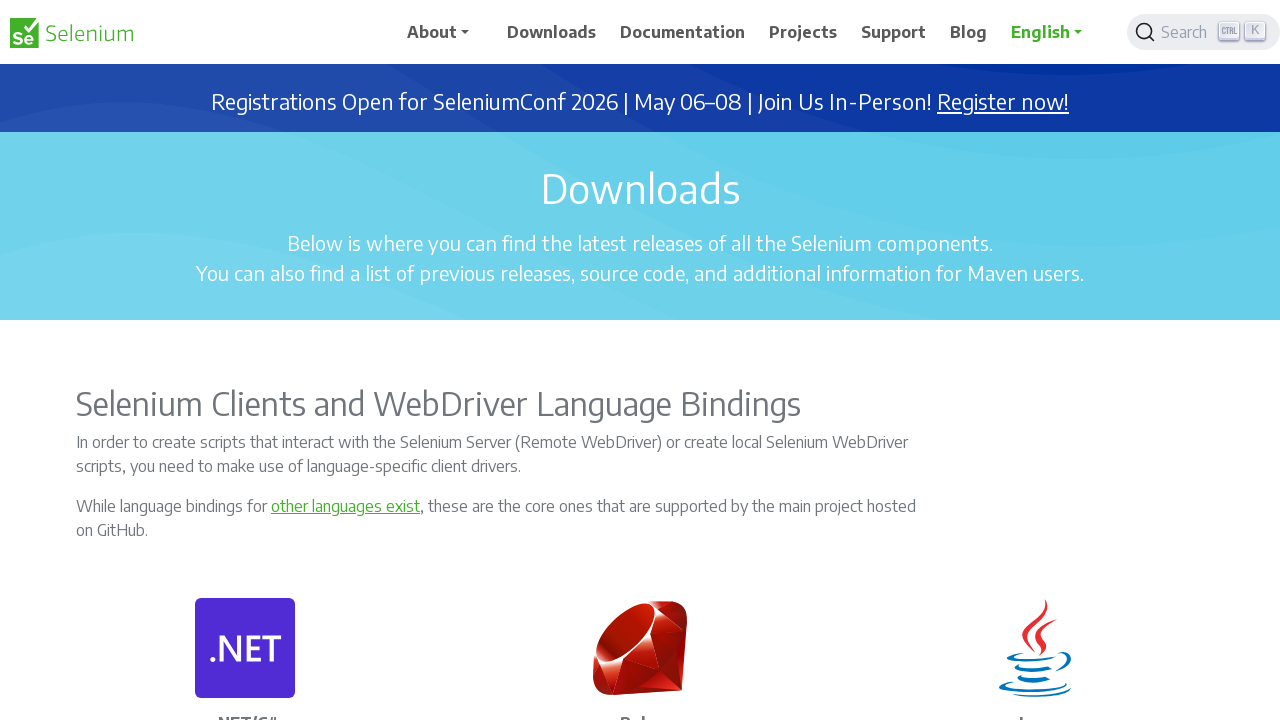

Clicked download link for latest stable version of Selenium Server jar file at (830, 361) on xpath=//p[normalize-space(text())='Latest stable version']/a
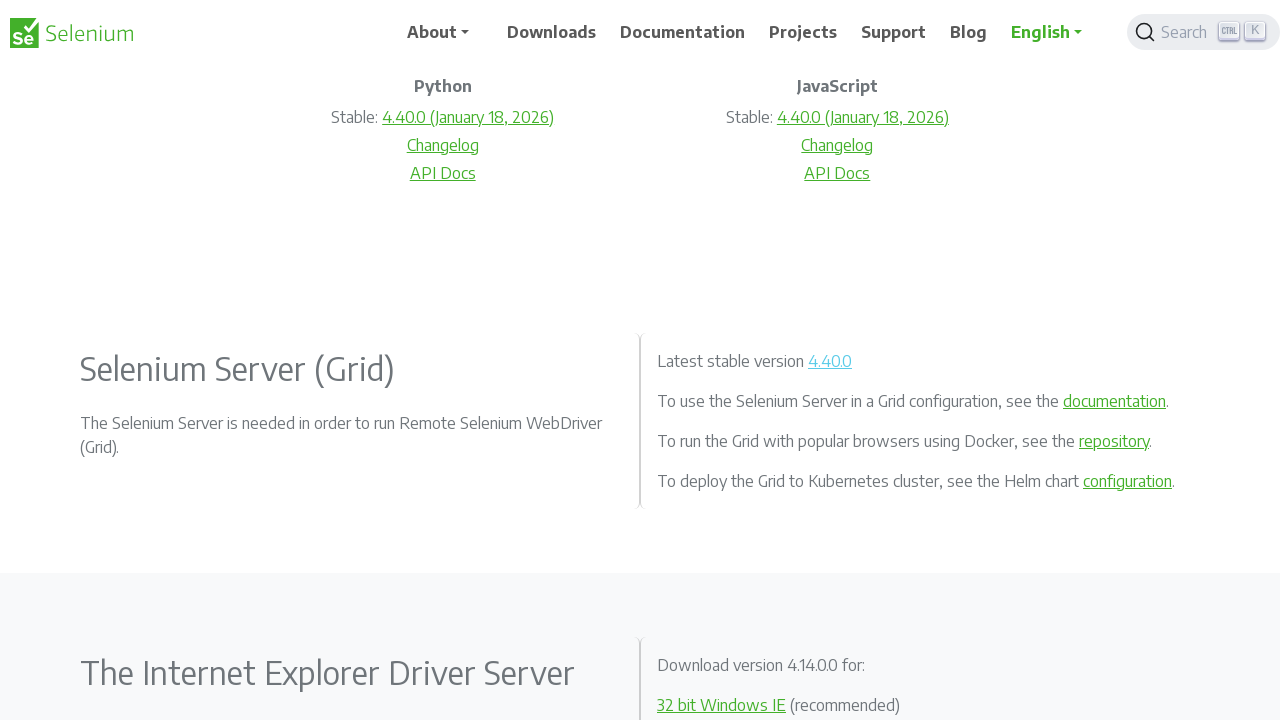

Waited 2 seconds for download to initiate
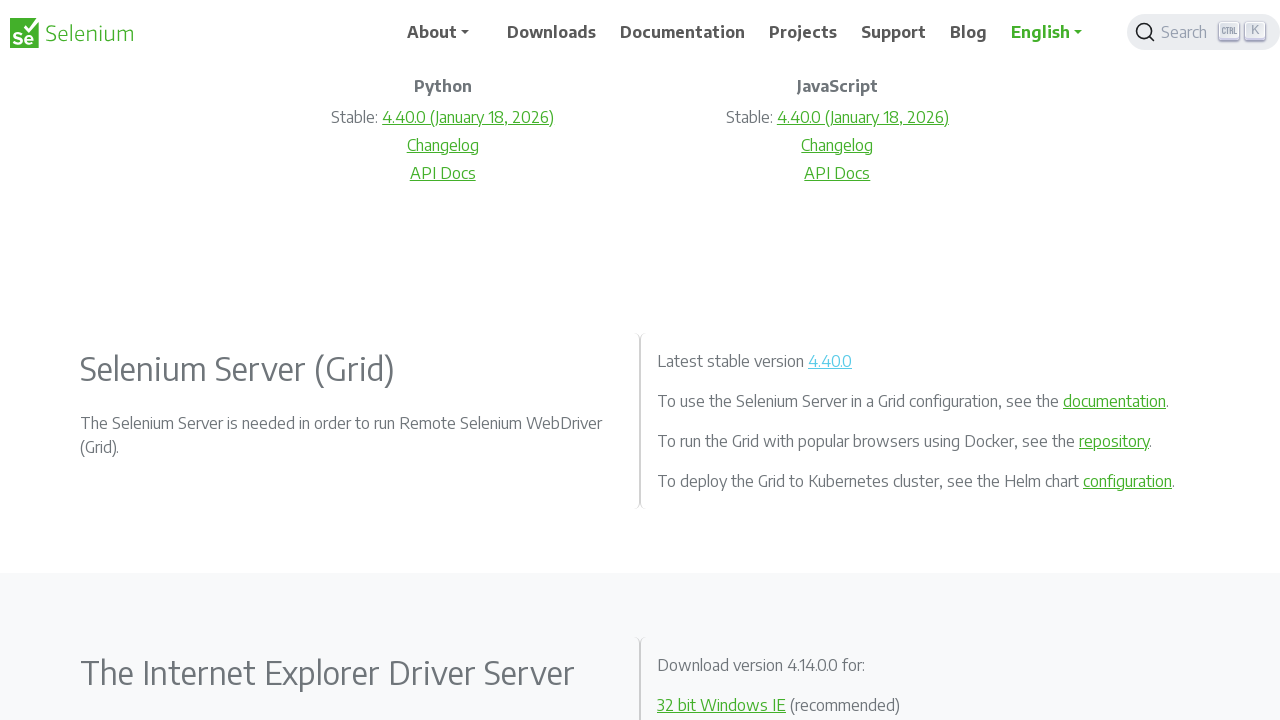

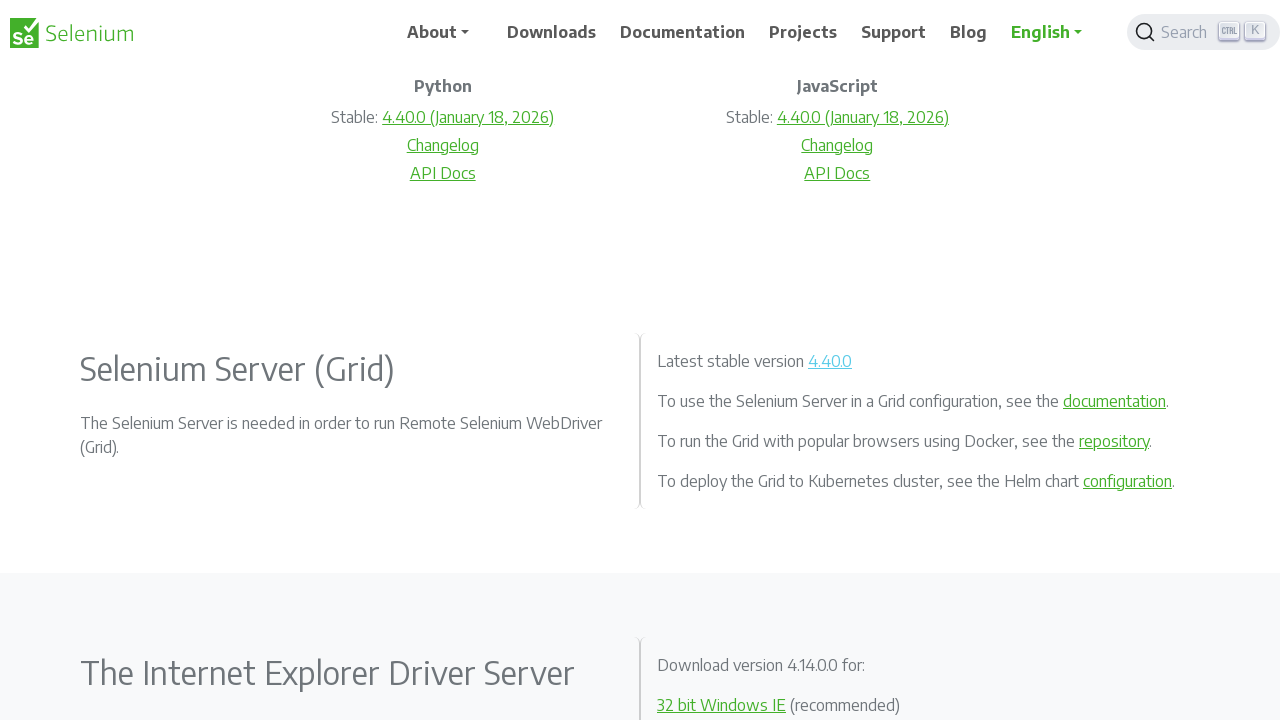